Tests resizing an unrestricted resizable element by dragging its handle 200px in both dimensions, verifying that size increases without constraints

Starting URL: https://demoqa.com/resizable

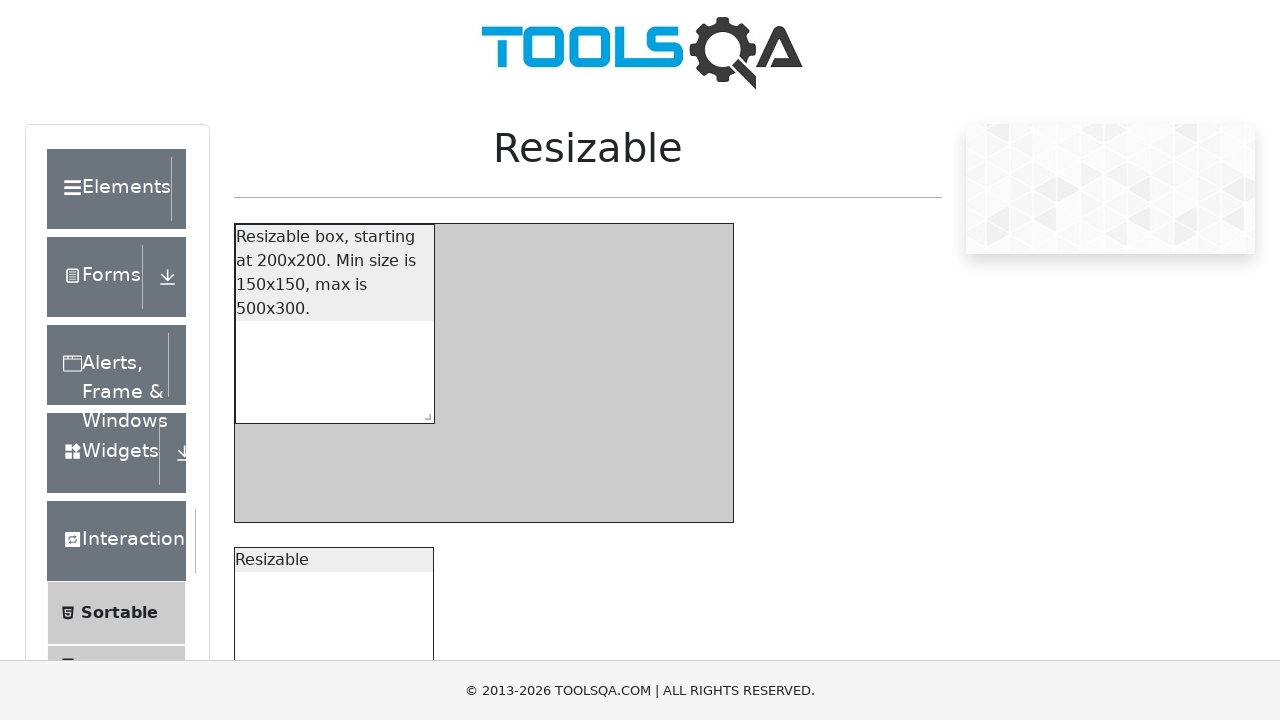

Waited for unrestricted resizable box to become visible
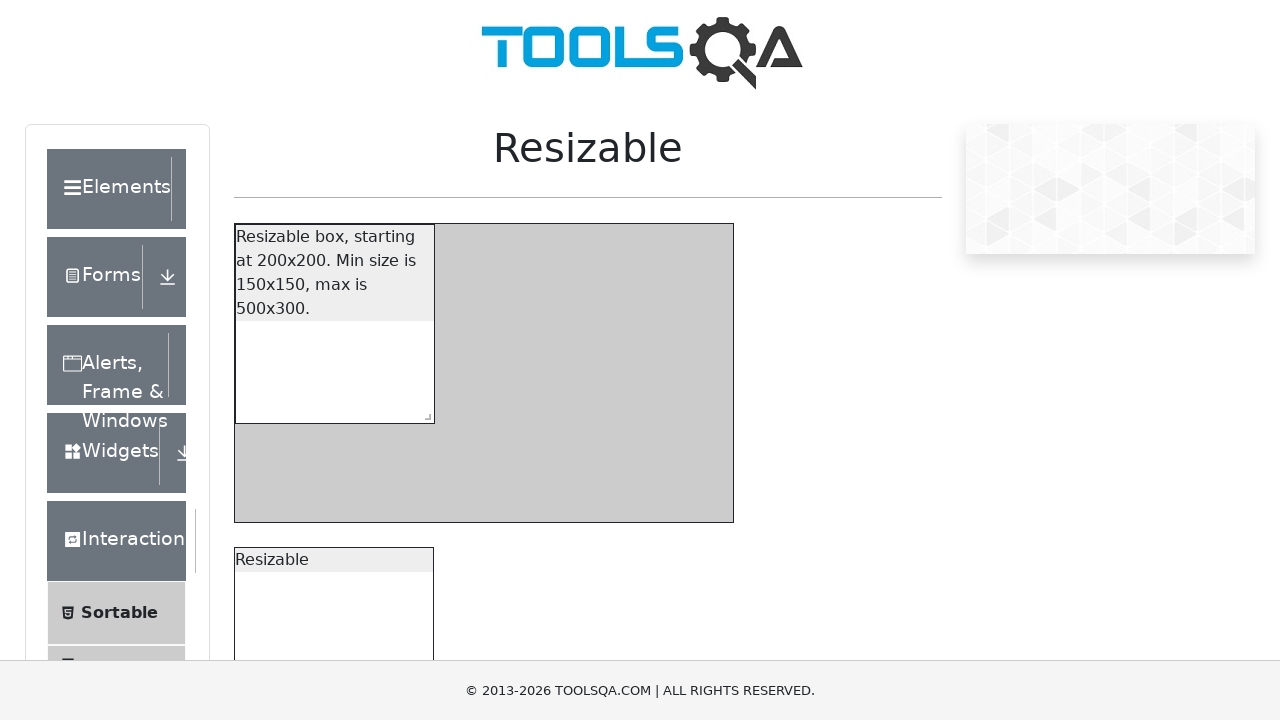

Located the resize handle for the unrestricted resizable element
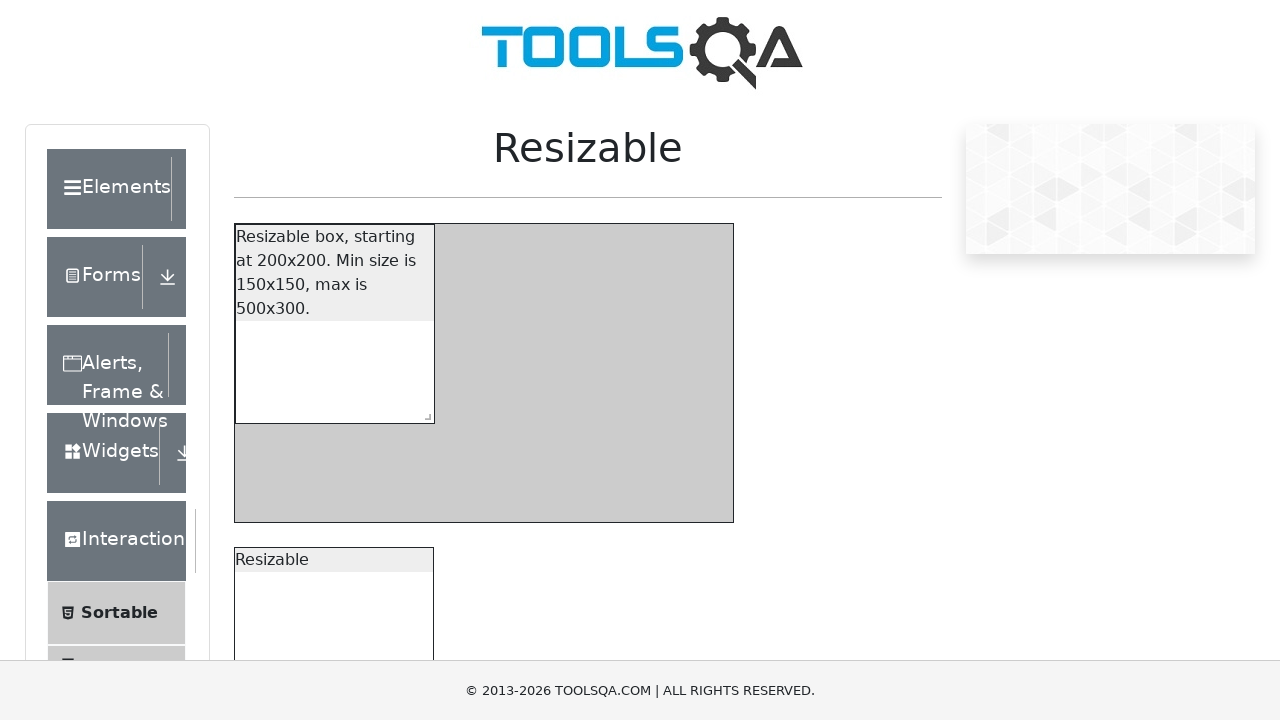

Dragged resize handle 200px in both dimensions to test unrestricted resizing at (613, 550)
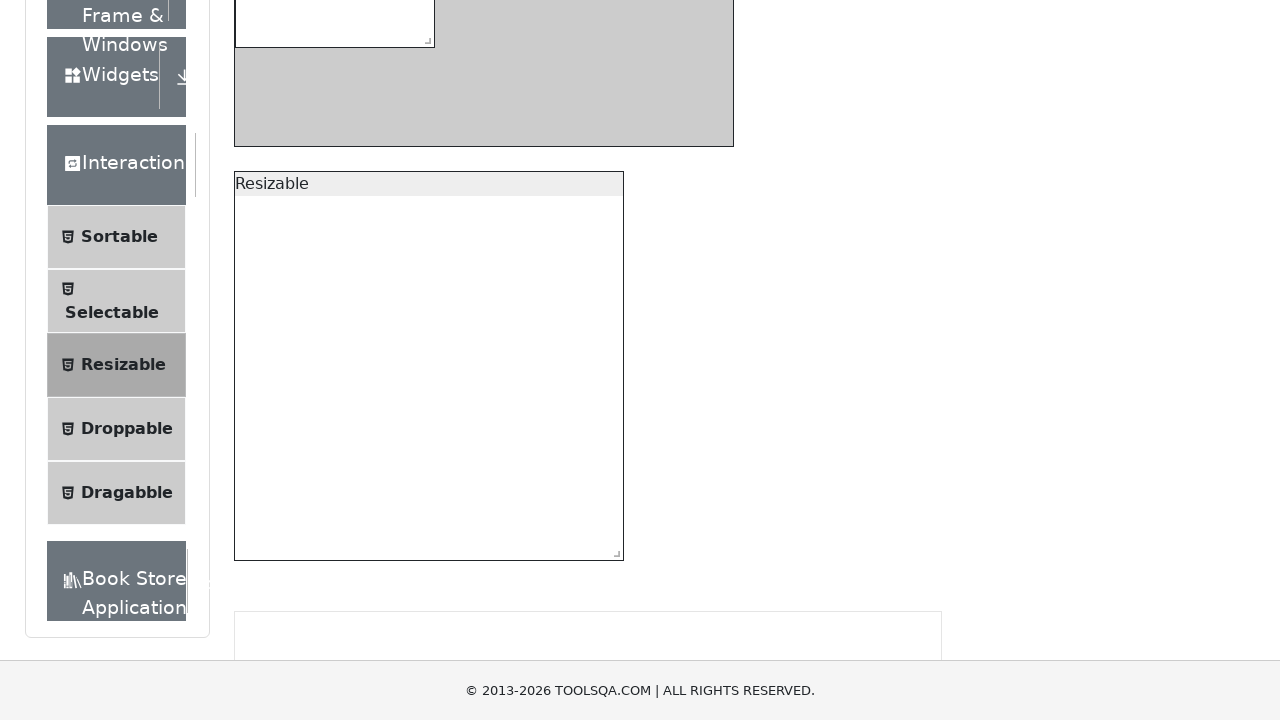

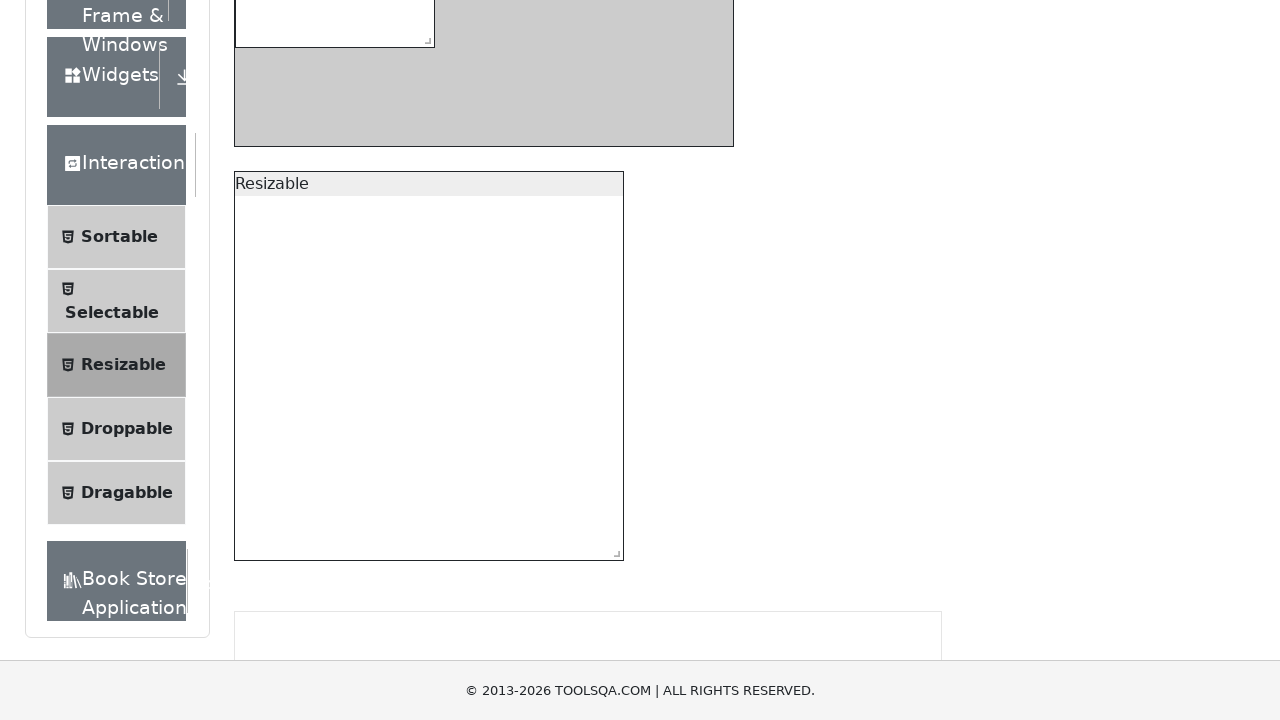